Navigates to the OrangeHRM demo login page and verifies that the Login button has the correct orange background color (CSS verification test).

Starting URL: https://opensource-demo.orangehrmlive.com/web/index.php/auth/login

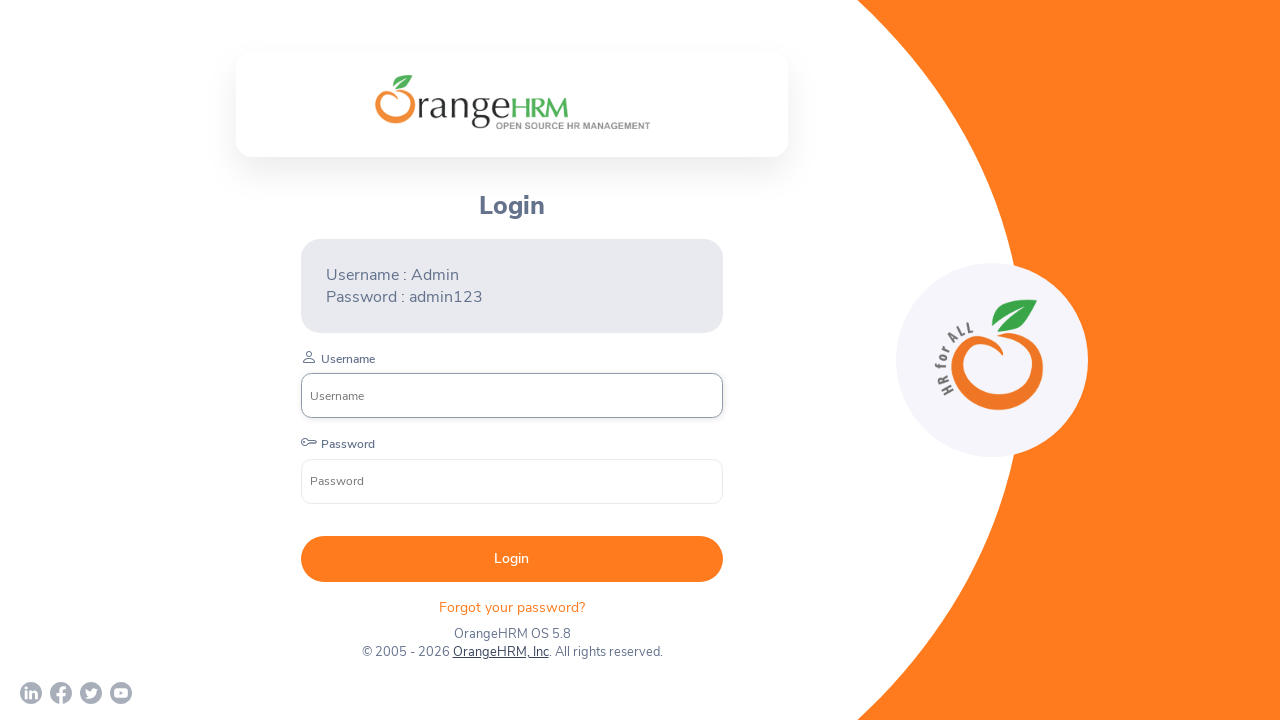

Waited for Login button to be visible on OrangeHRM login page
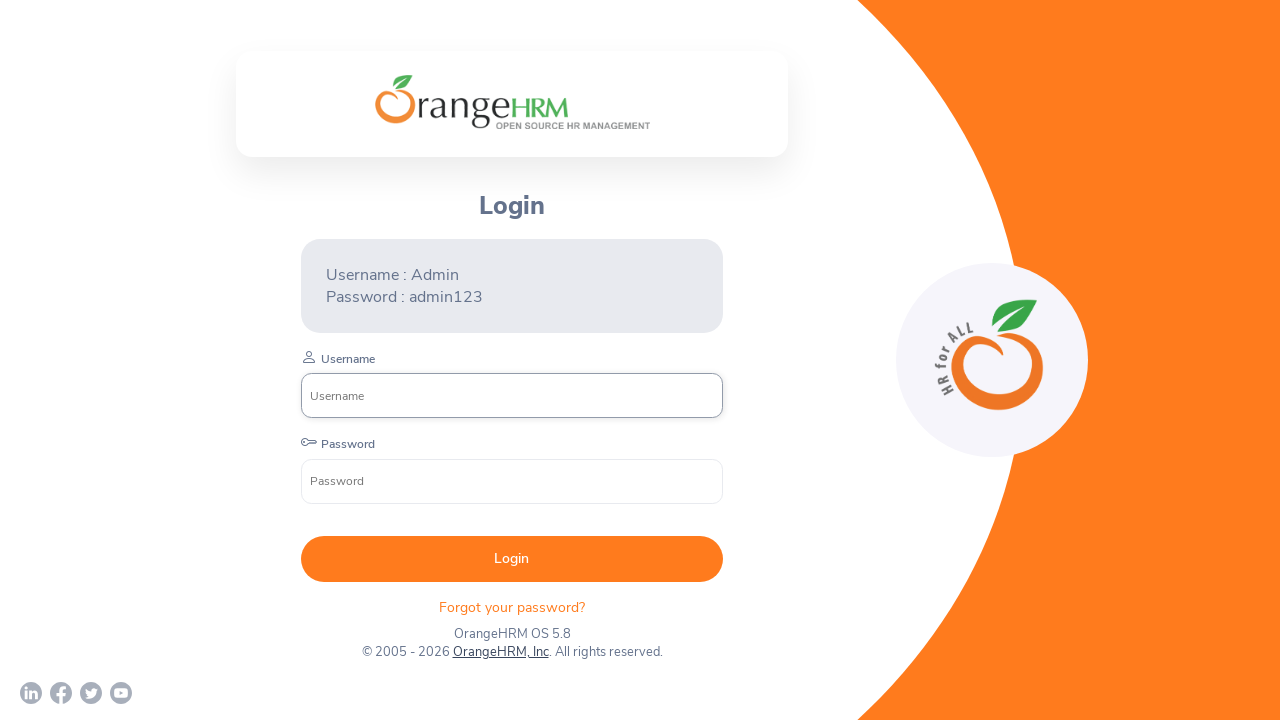

Located the Login button element
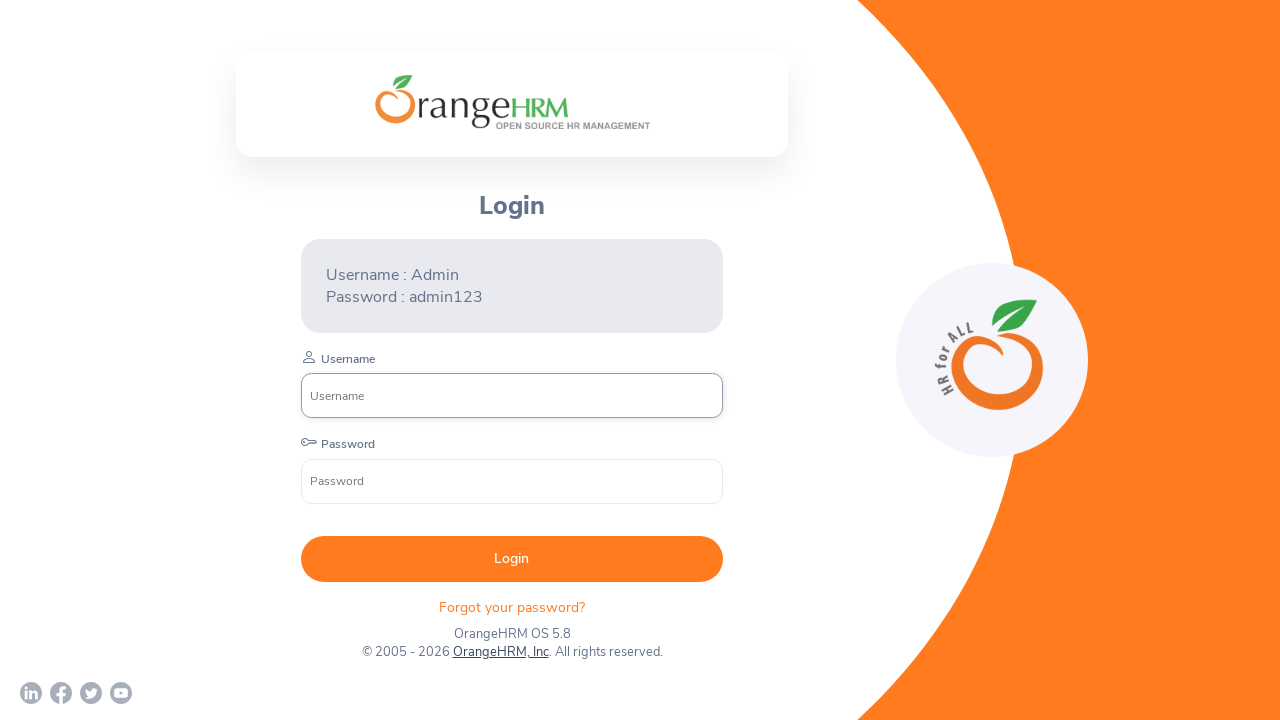

Verified Login button has correct orange background color (rgb(255, 123, 29))
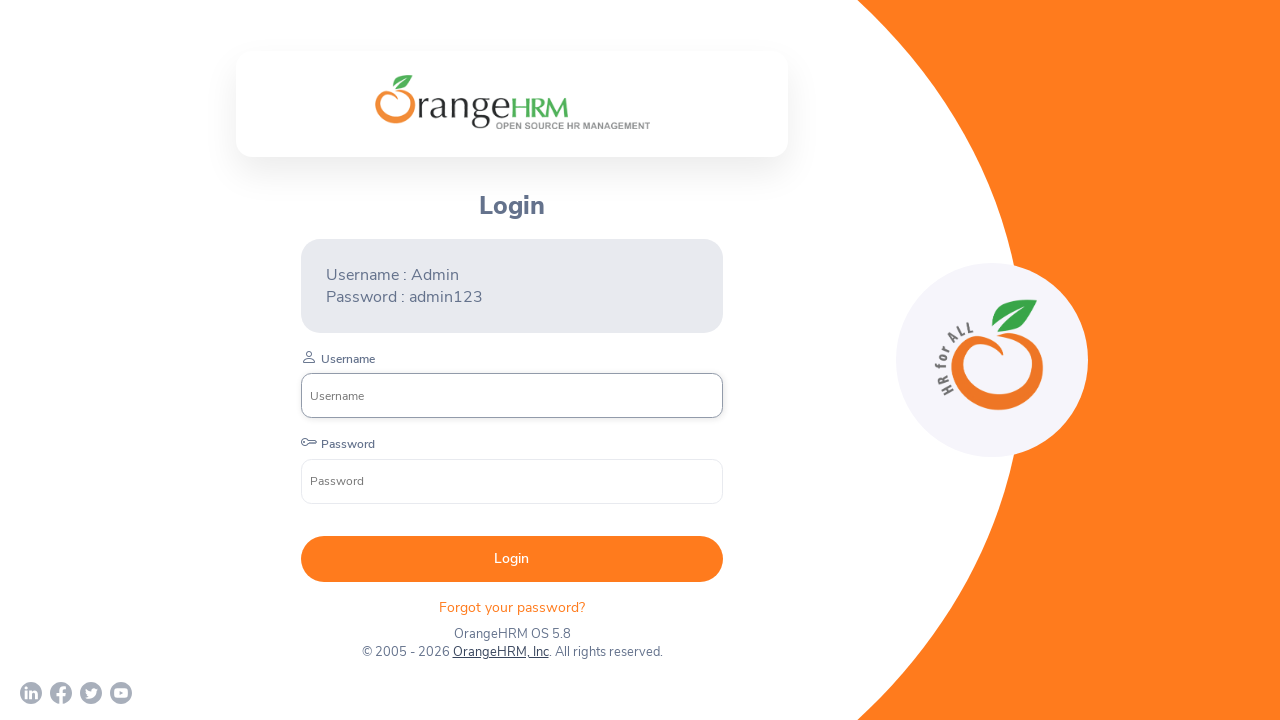

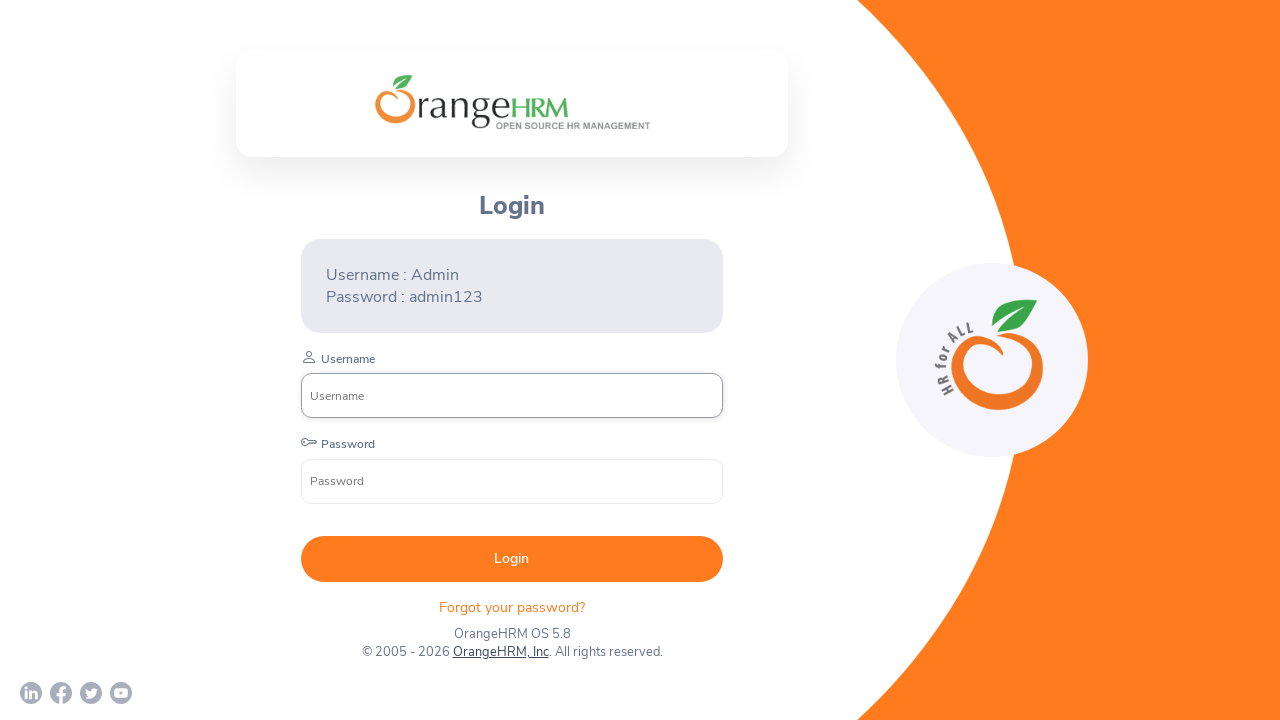